Tests scrolling functionality on a practice automation page by scrolling to the bottom of the page using JavaScript execution.

Starting URL: https://rahulshettyacademy.com/AutomationPractice/

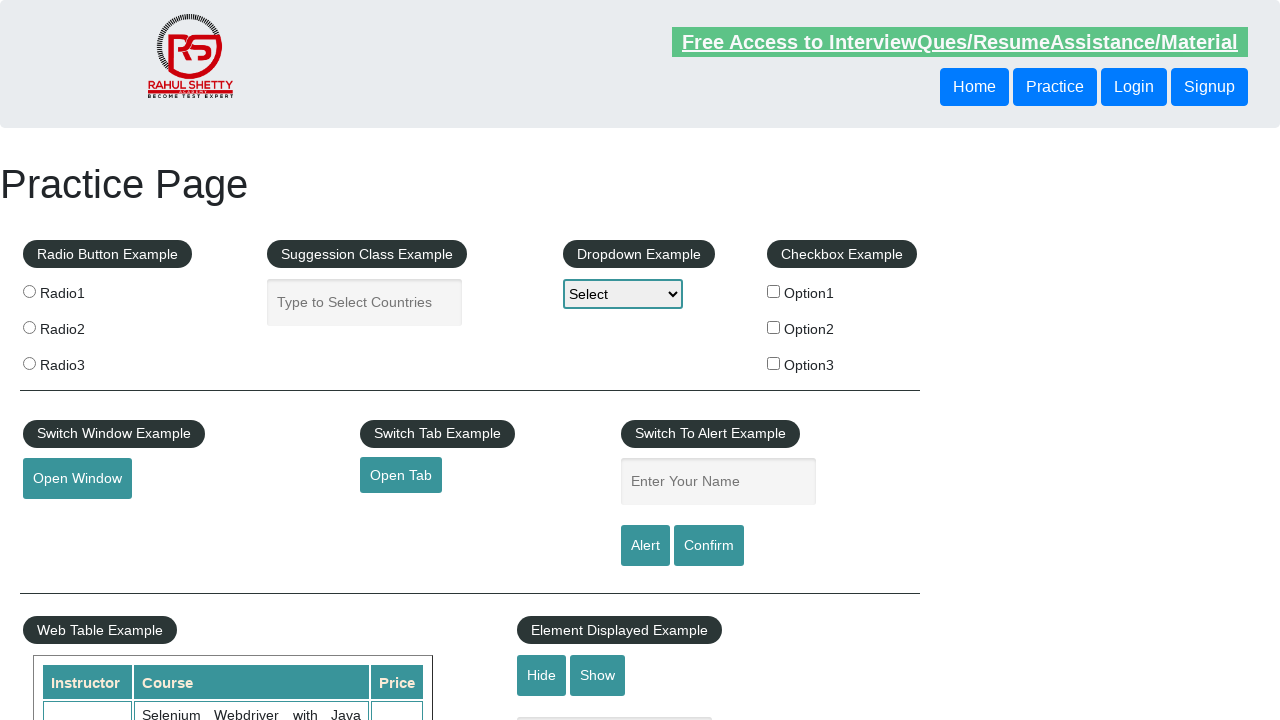

Scrolled to bottom of page using JavaScript
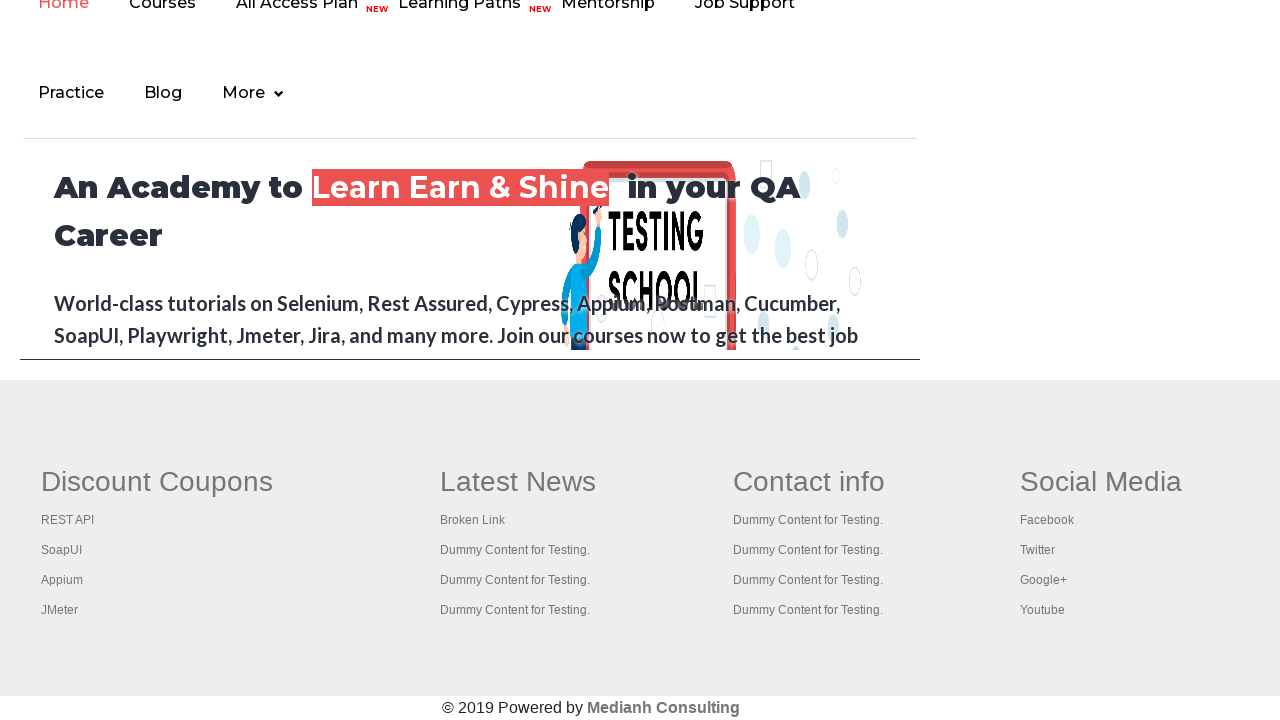

Scrolled to bottom of page again to ensure full scroll
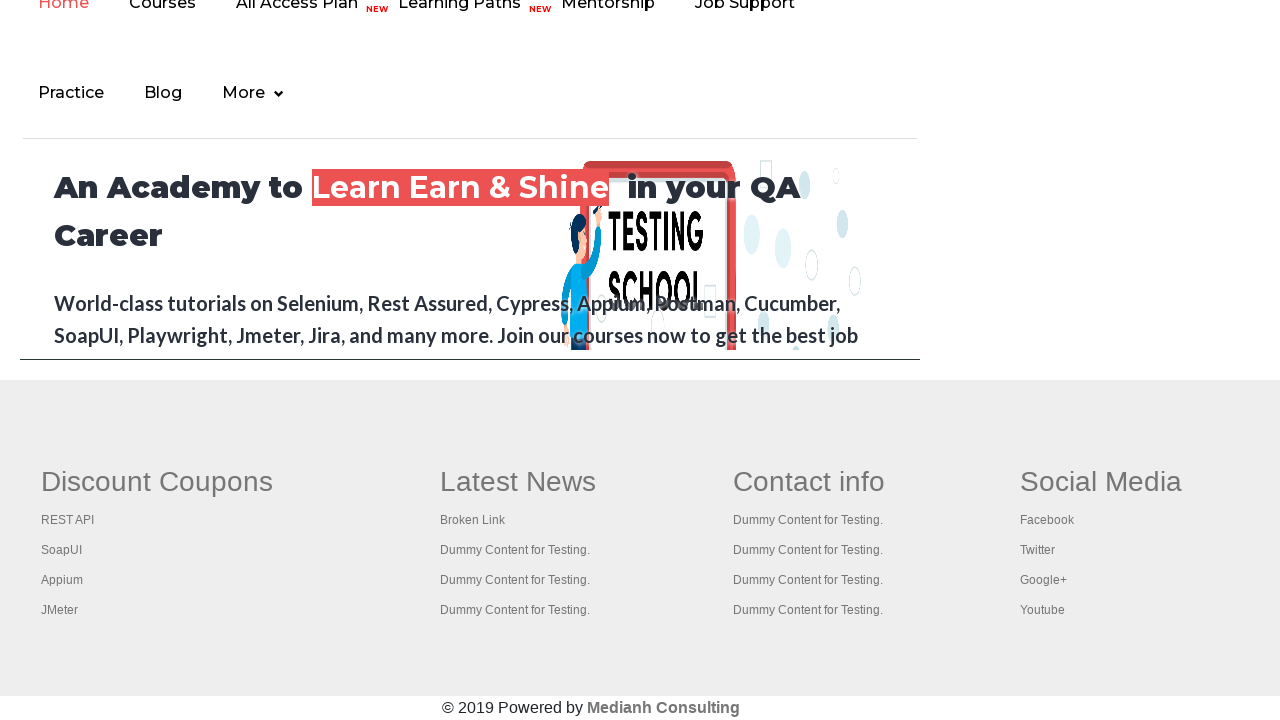

Waited 1 second to observe scroll effect
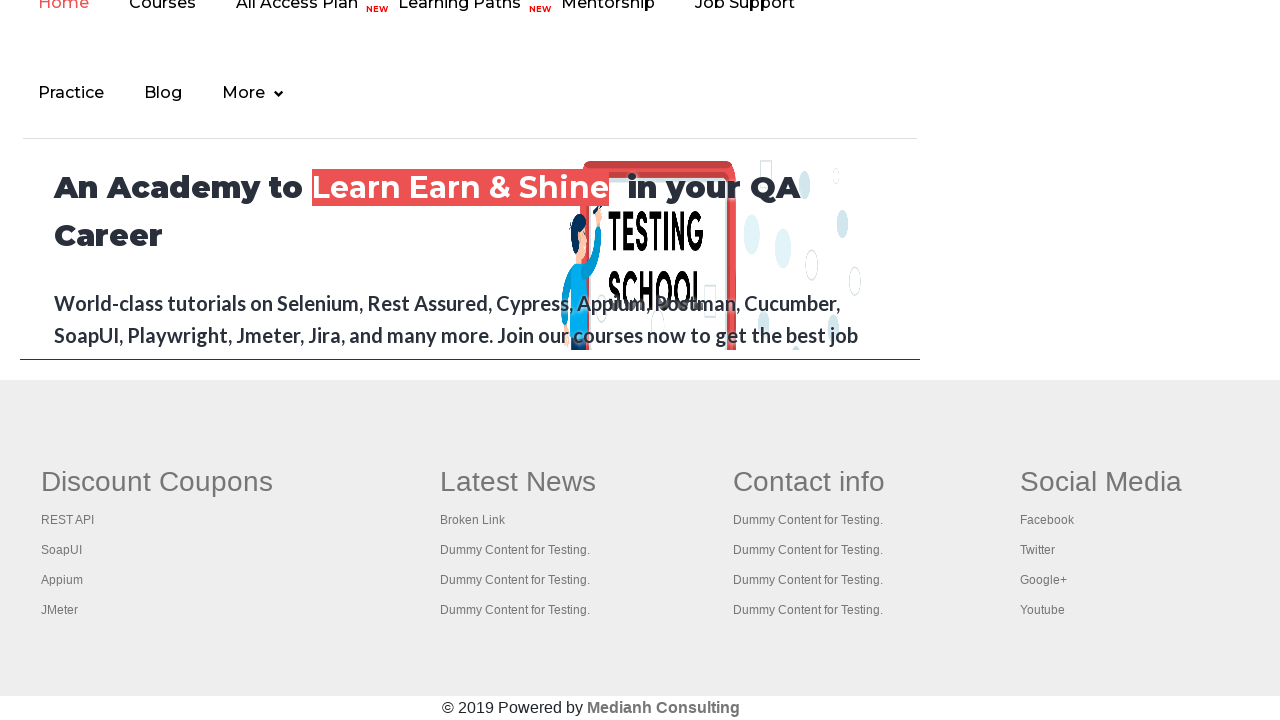

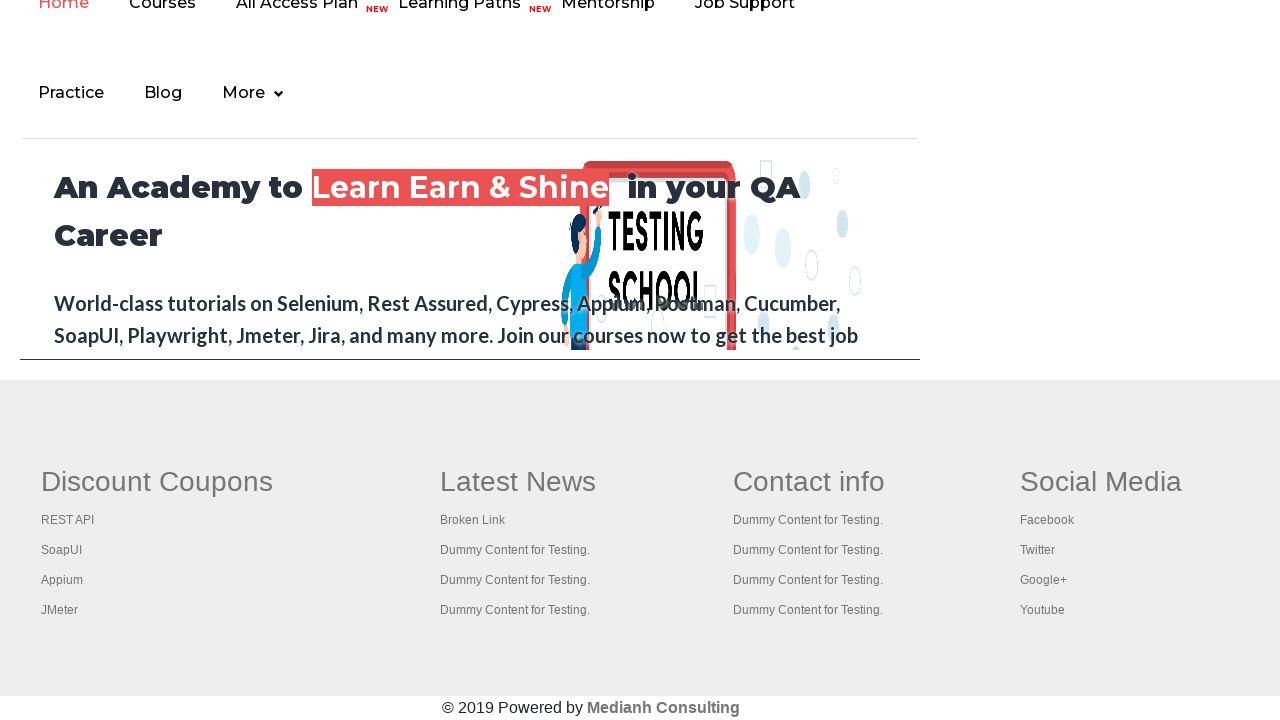